Tests AJAX functionality by clicking a button that triggers an AJAX request, waiting for the dynamically loaded content to appear in a green box, and then clicking on that loaded content.

Starting URL: http://uitestingplayground.com/ajax

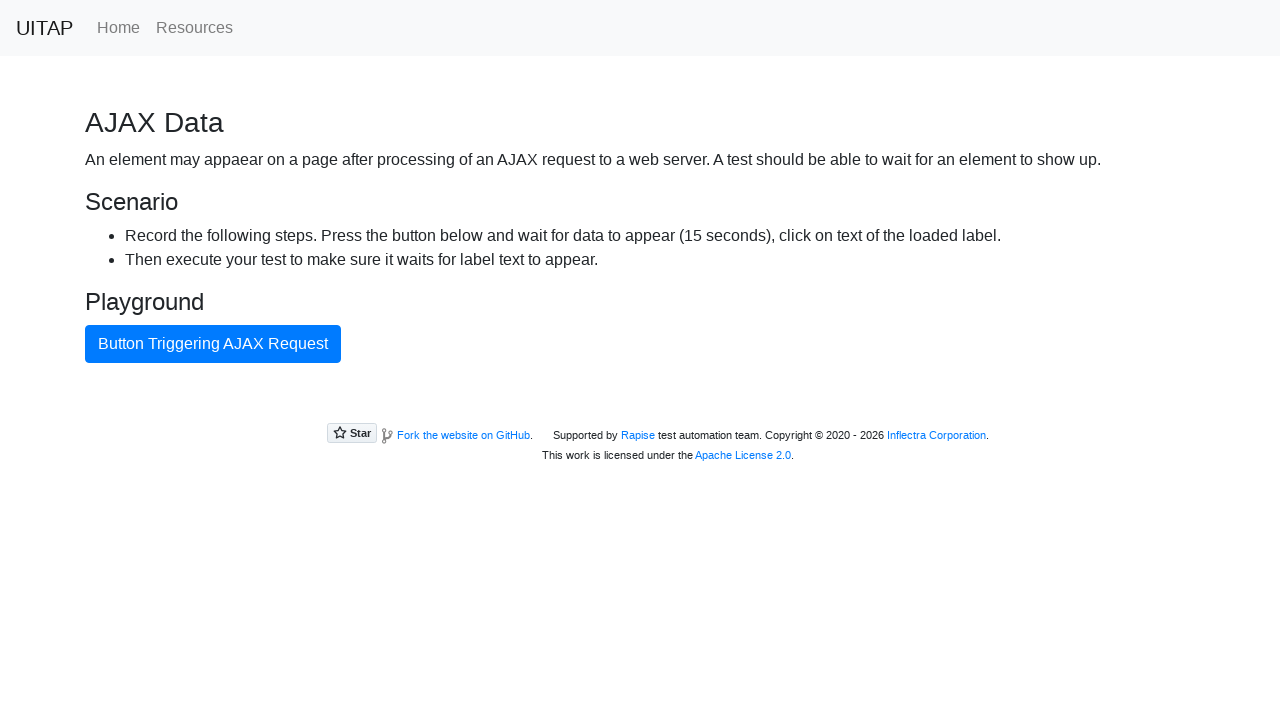

Clicked the blue AJAX button to trigger AJAX request at (213, 344) on #ajaxButton
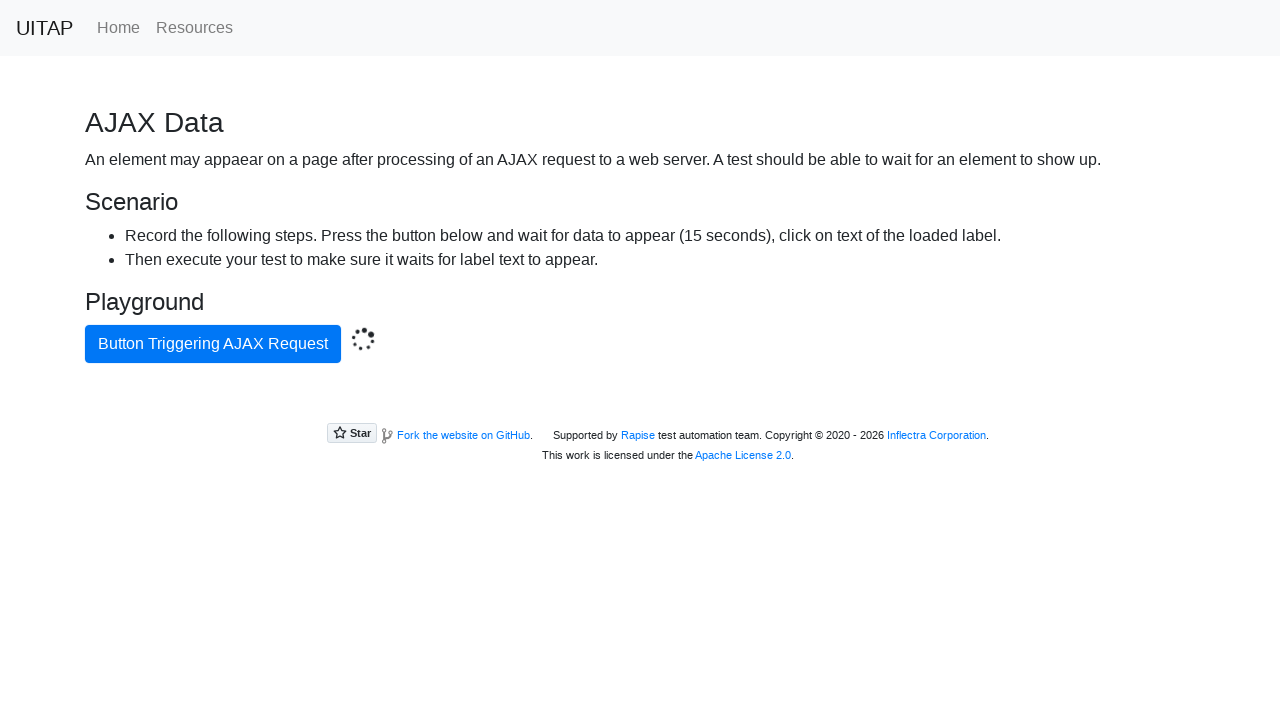

Waited for AJAX-loaded content to appear in green box
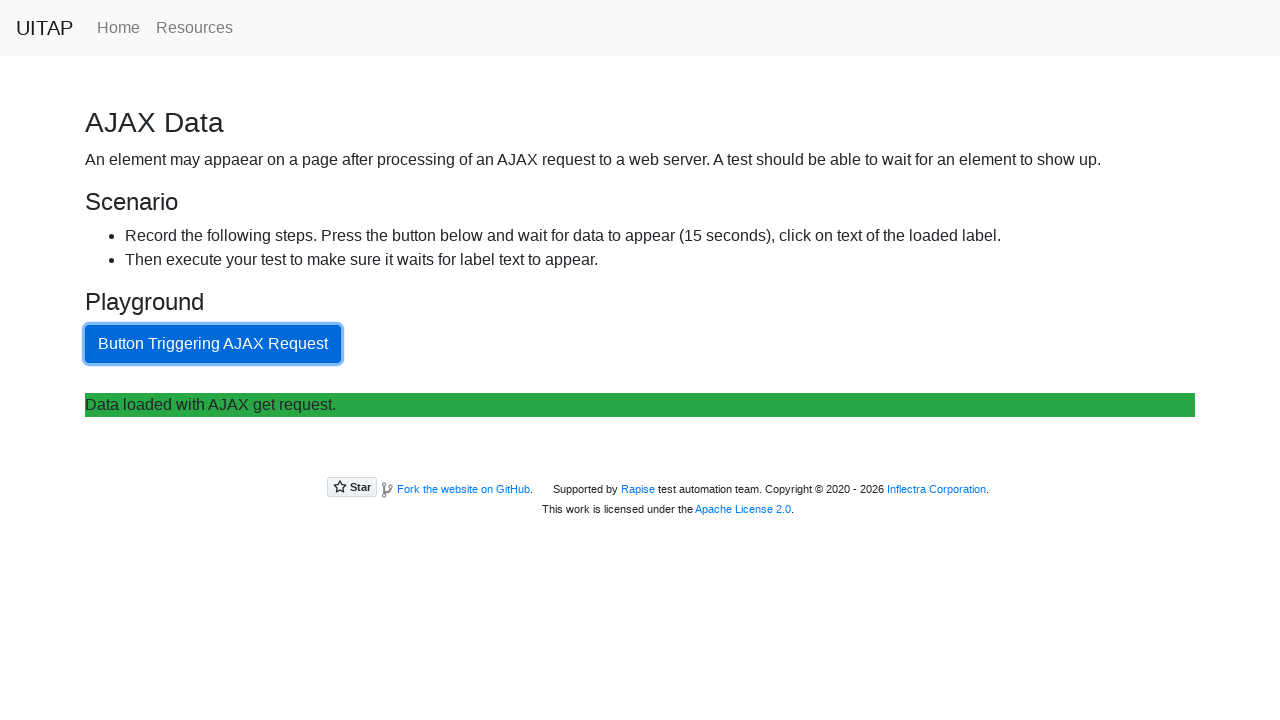

Clicked on the dynamically loaded content in the green box
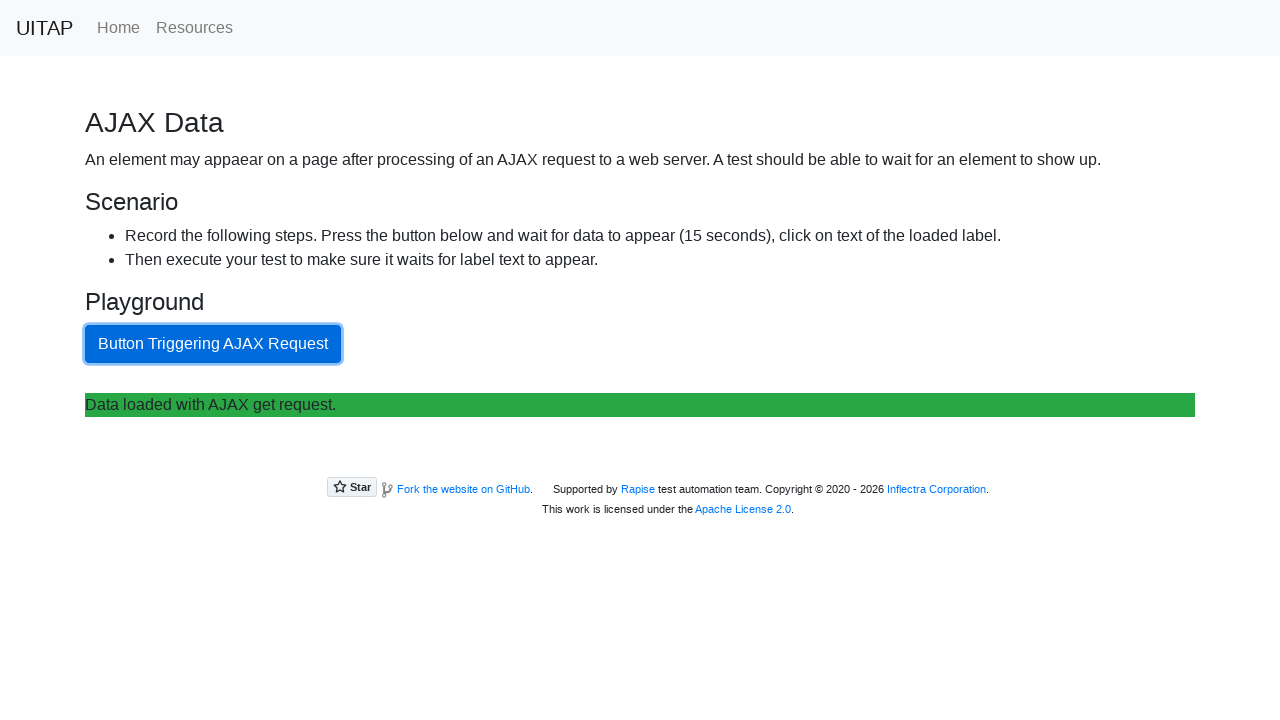

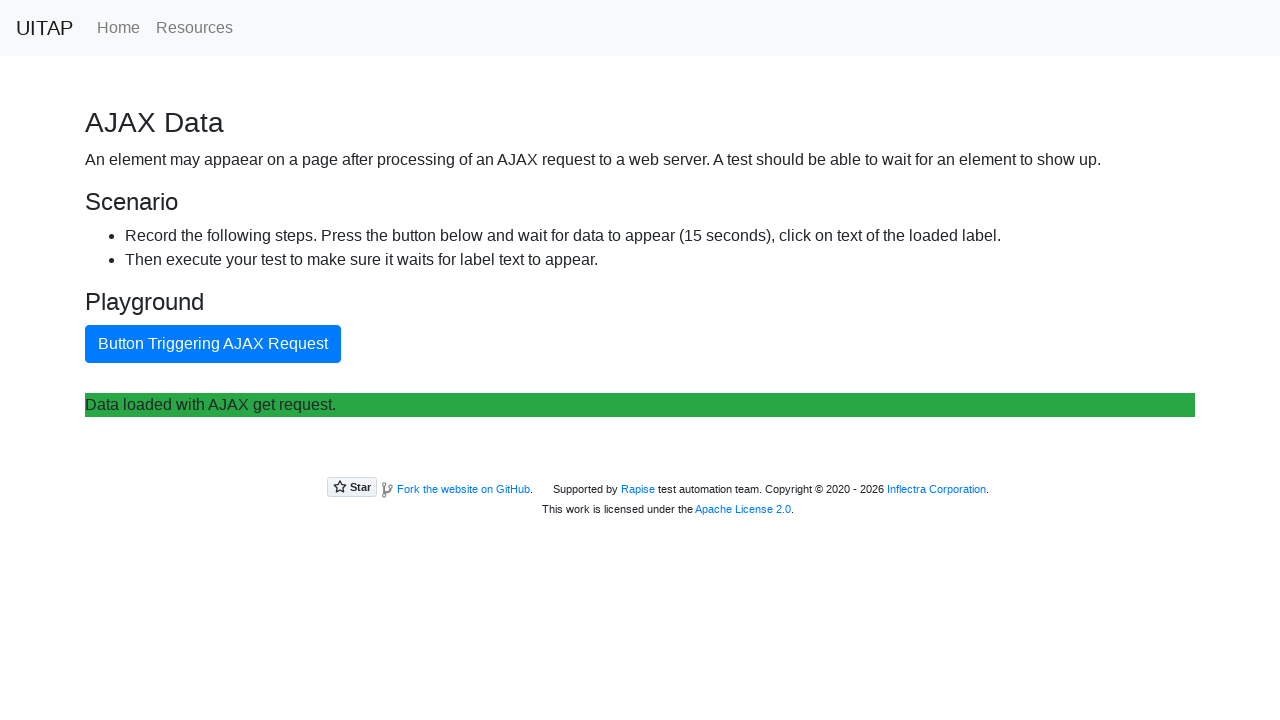